Navigates to the Kaldi store article list page and verifies that sale date elements are displayed on the page.

Starting URL: https://map.kaldi.co.jp/kaldi/articleList?account=kaldi&accmd=1&ftop=1&kkw001=2022-08-01T00%3A00%3A00

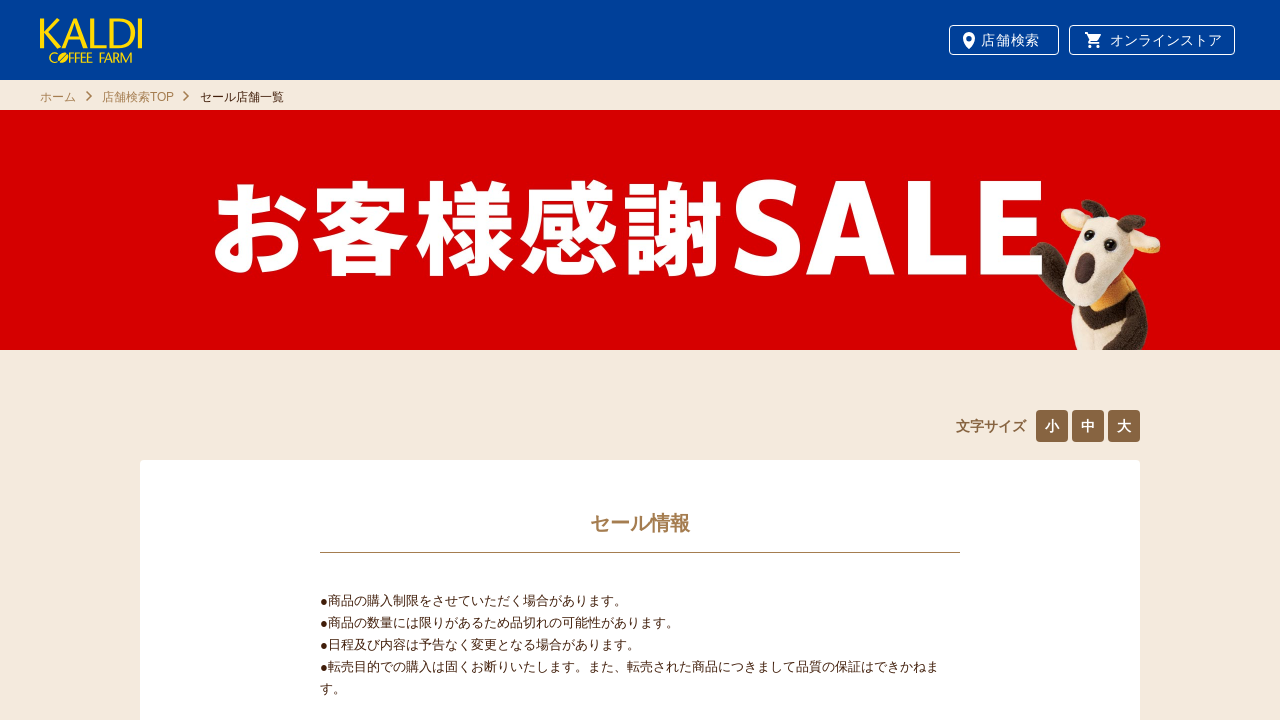

Navigated to Kaldi store article list page
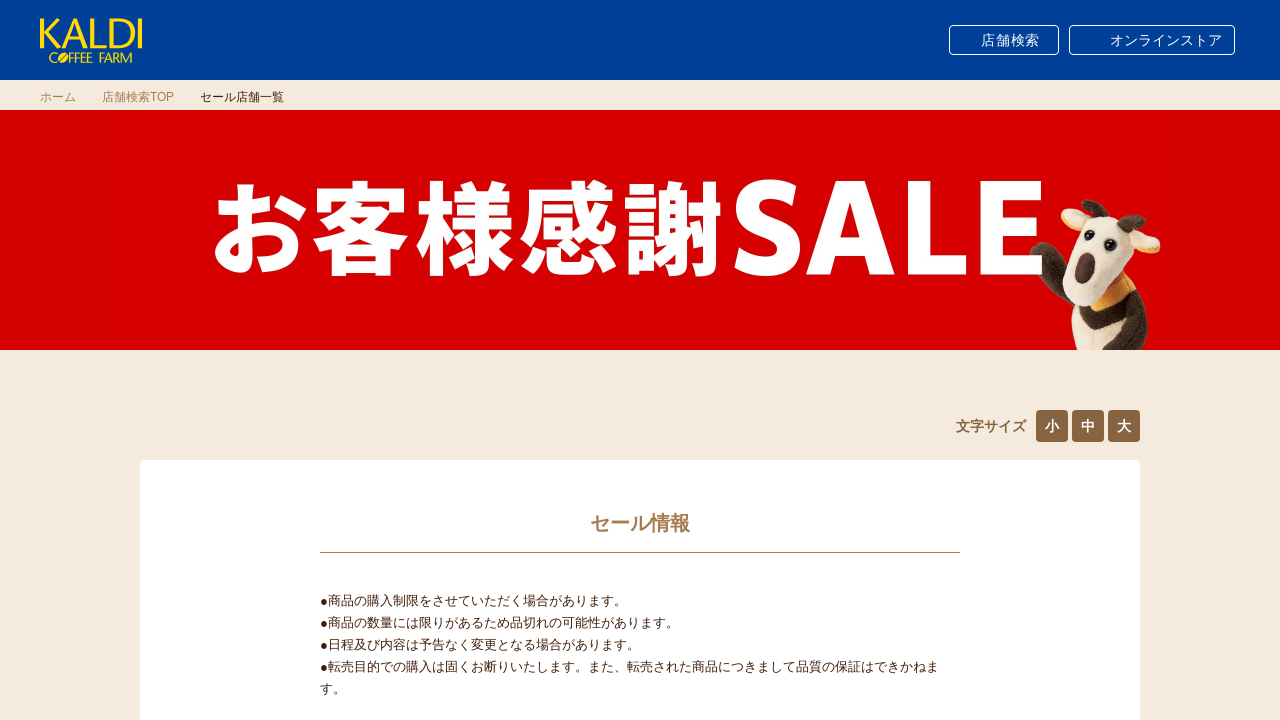

Sale date elements loaded on the page
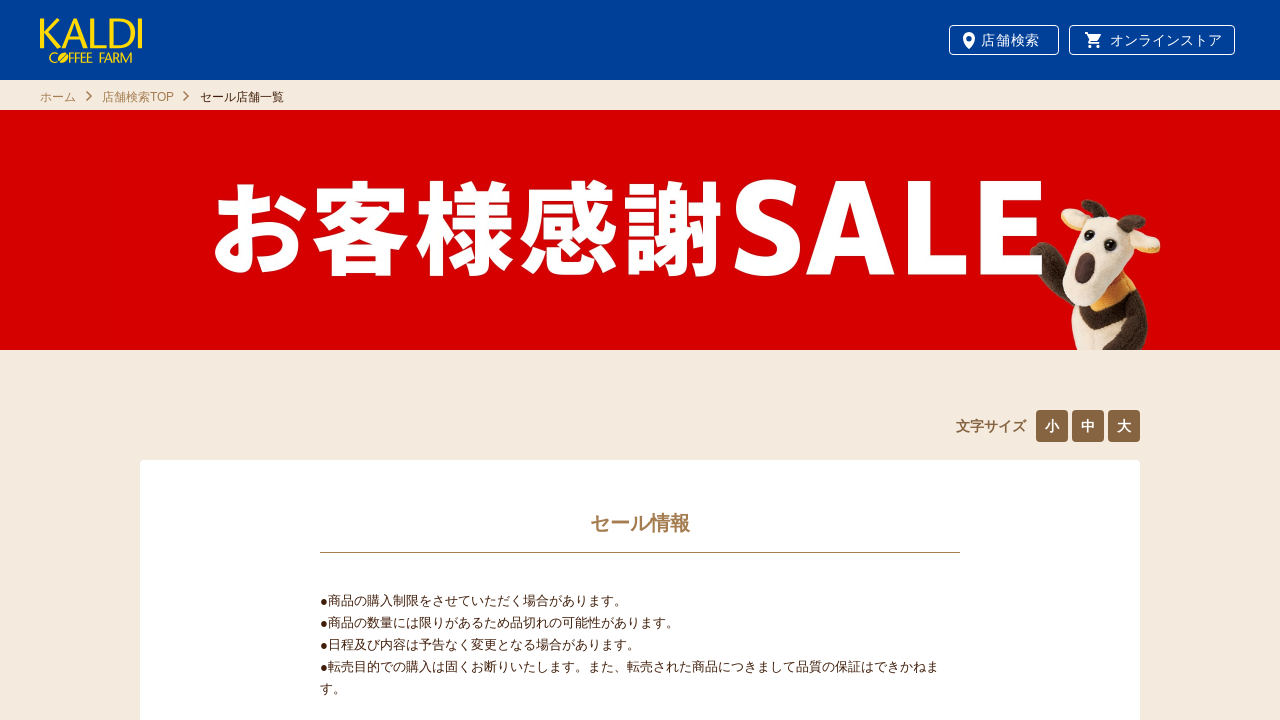

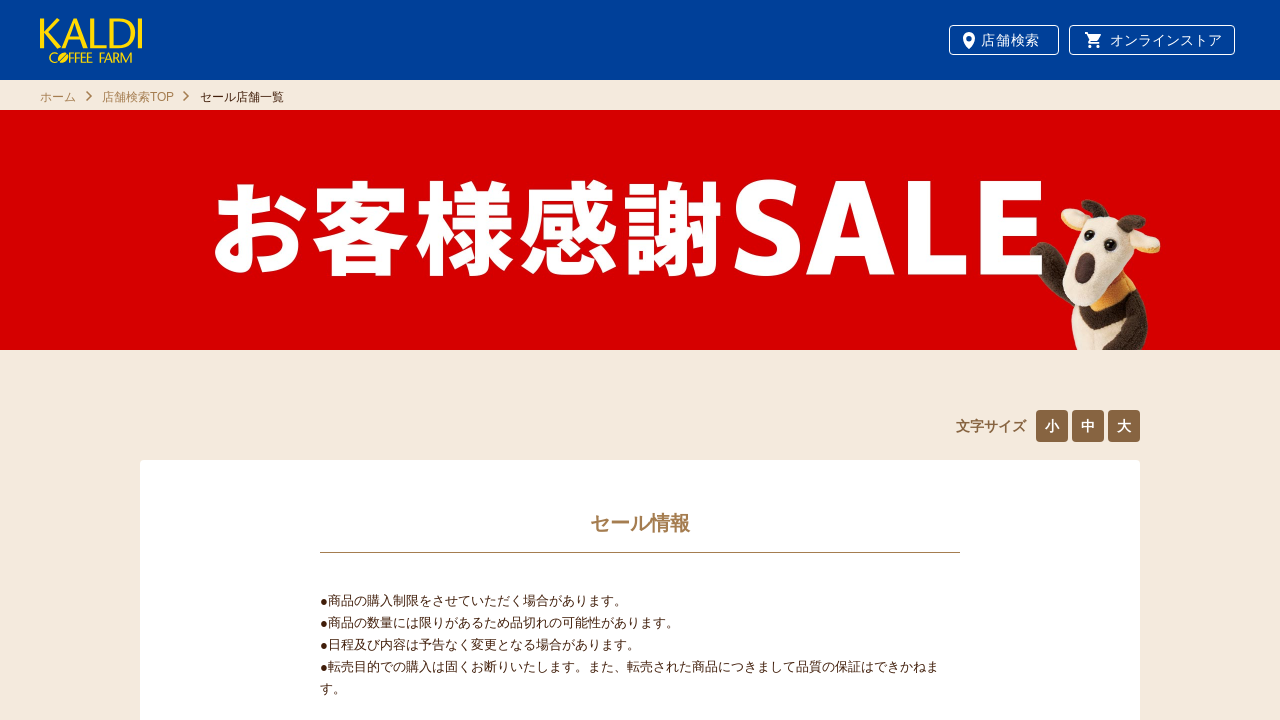